Tests handling of dynamic elements by waiting for a button to become clickable, clicking it, and then accepting the resulting alert dialog

Starting URL: https://letcode.in/waits

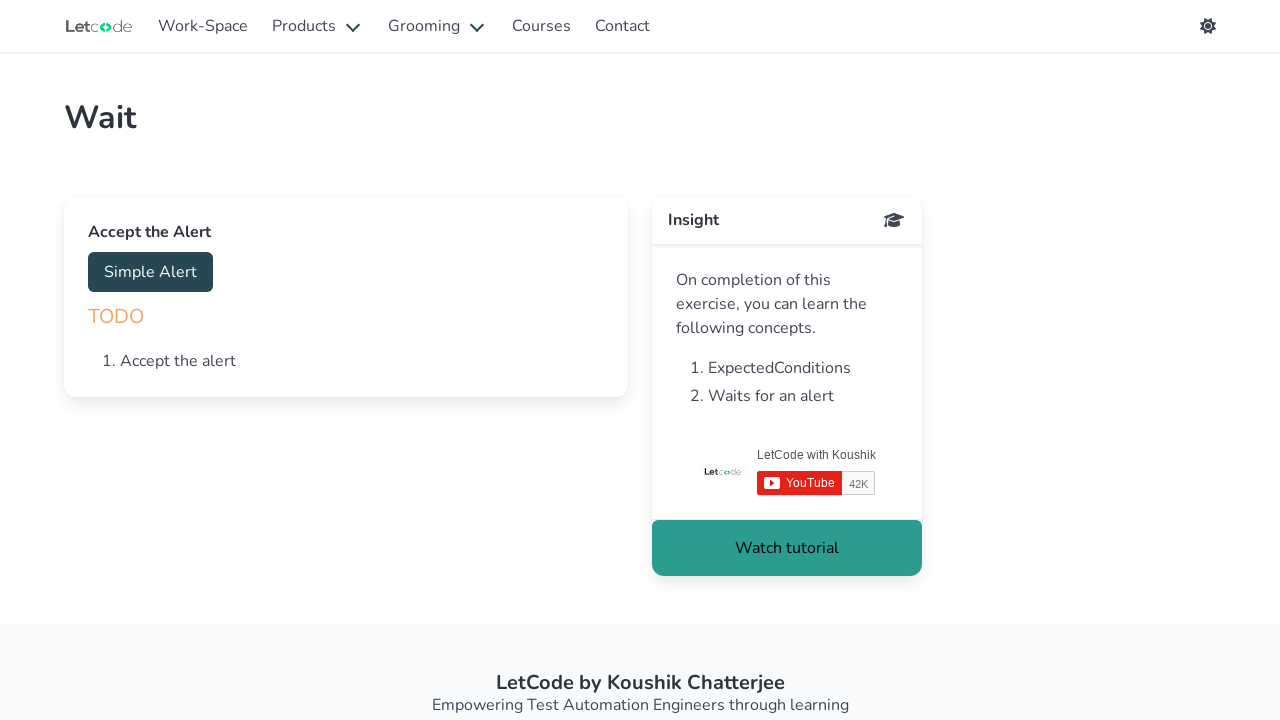

Waited for accept button to become visible
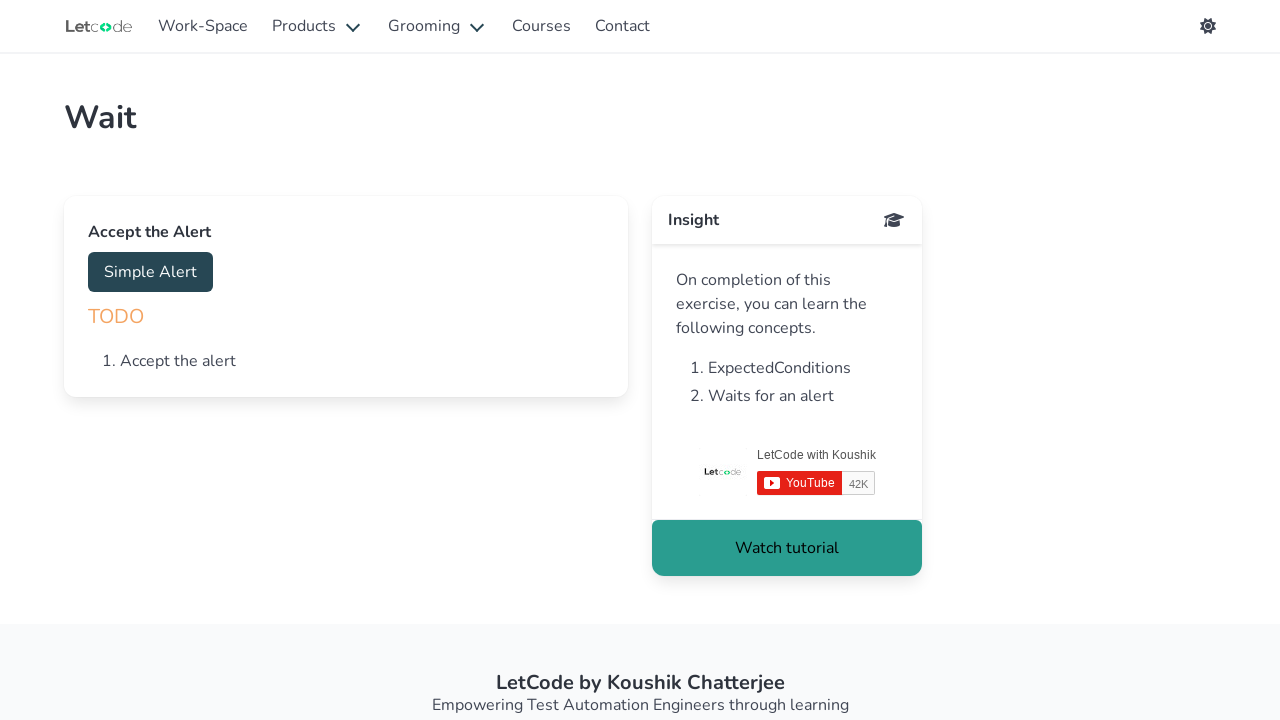

Clicked the accept button at (150, 272) on #accept
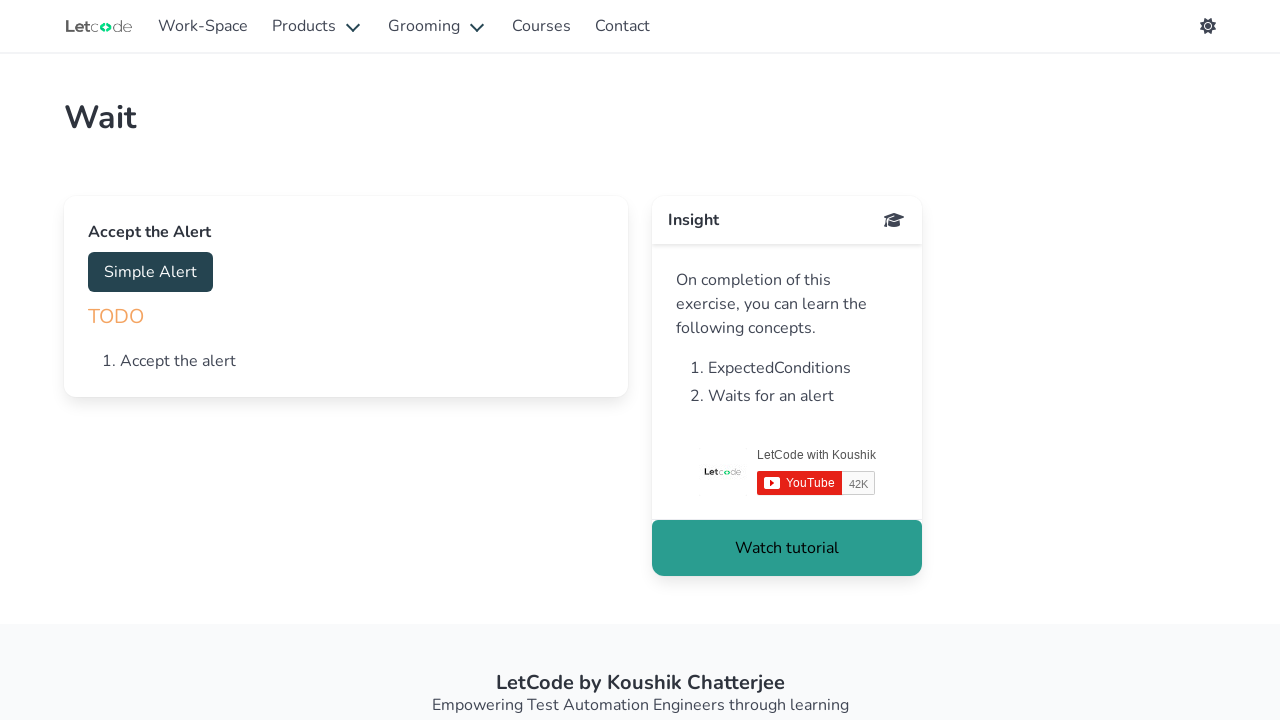

Set up dialog handler to accept alerts
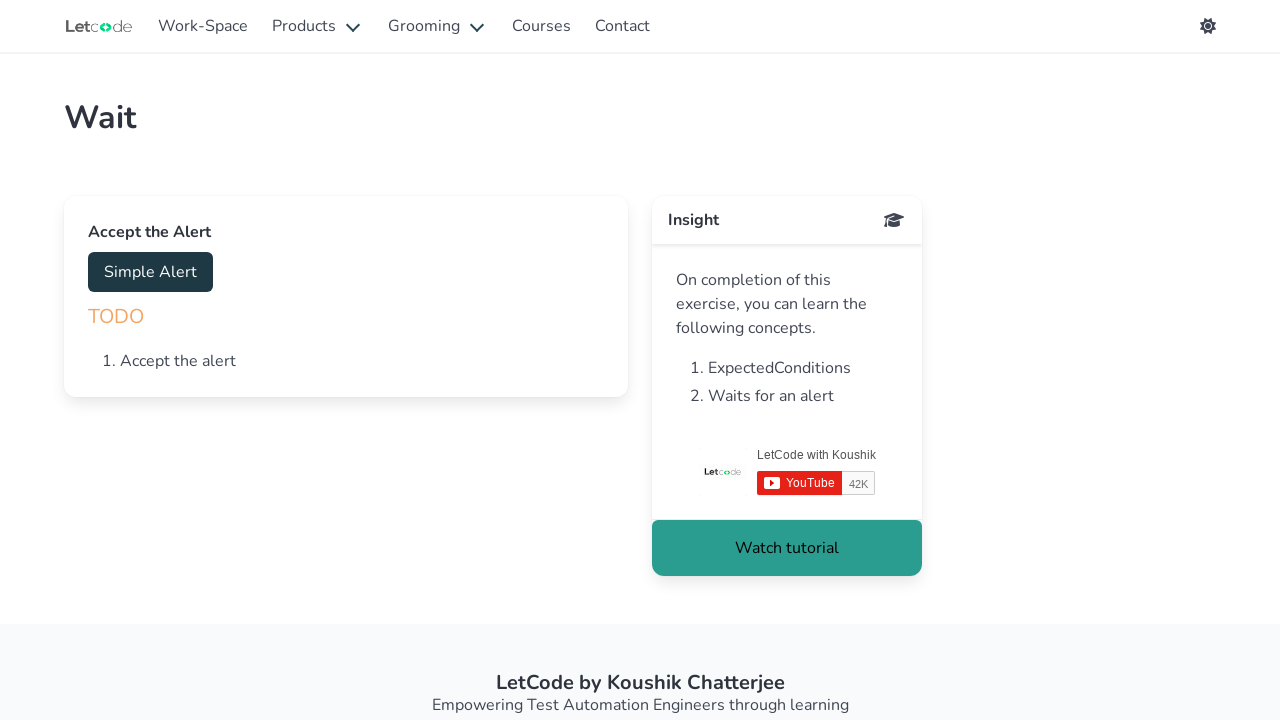

Waited for alert dialog to be handled
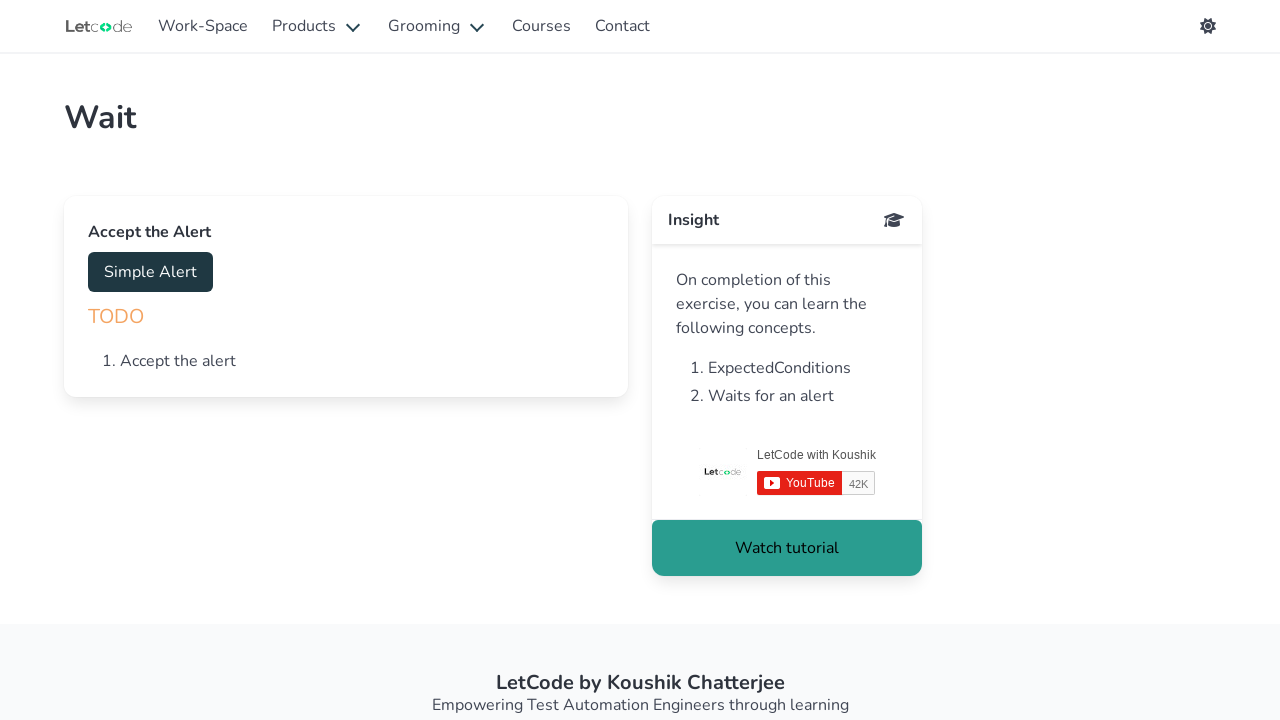

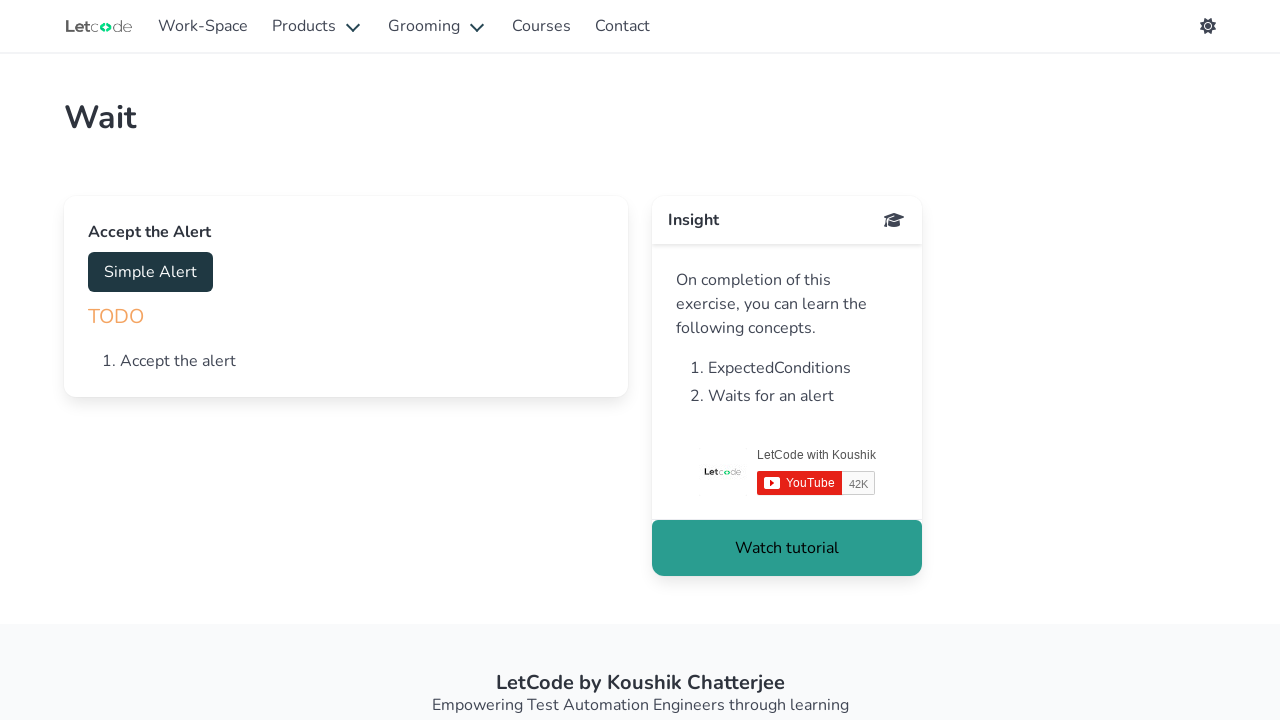